Tests A/B test opt-out functionality by visiting the page, adding an optimizelyOptOut cookie, refreshing, and verifying the heading changes to "No A/B Test"

Starting URL: http://the-internet.herokuapp.com/abtest

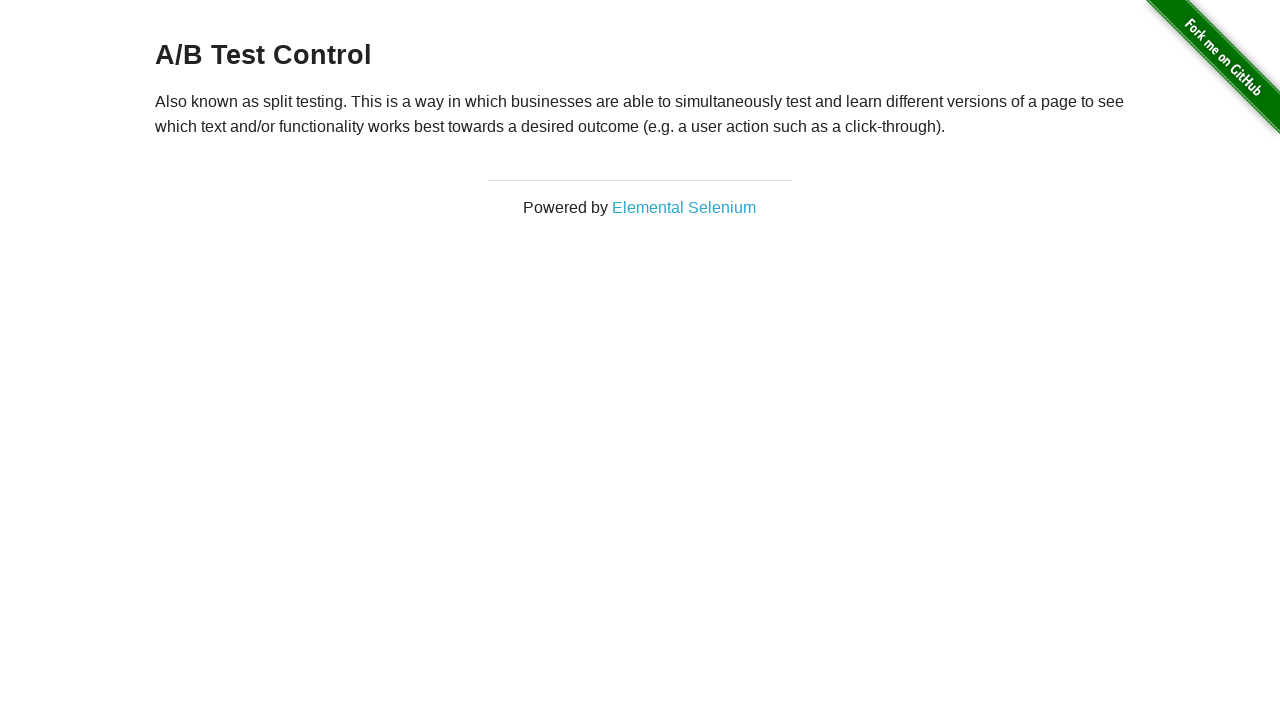

Waited for h3 heading element to be visible
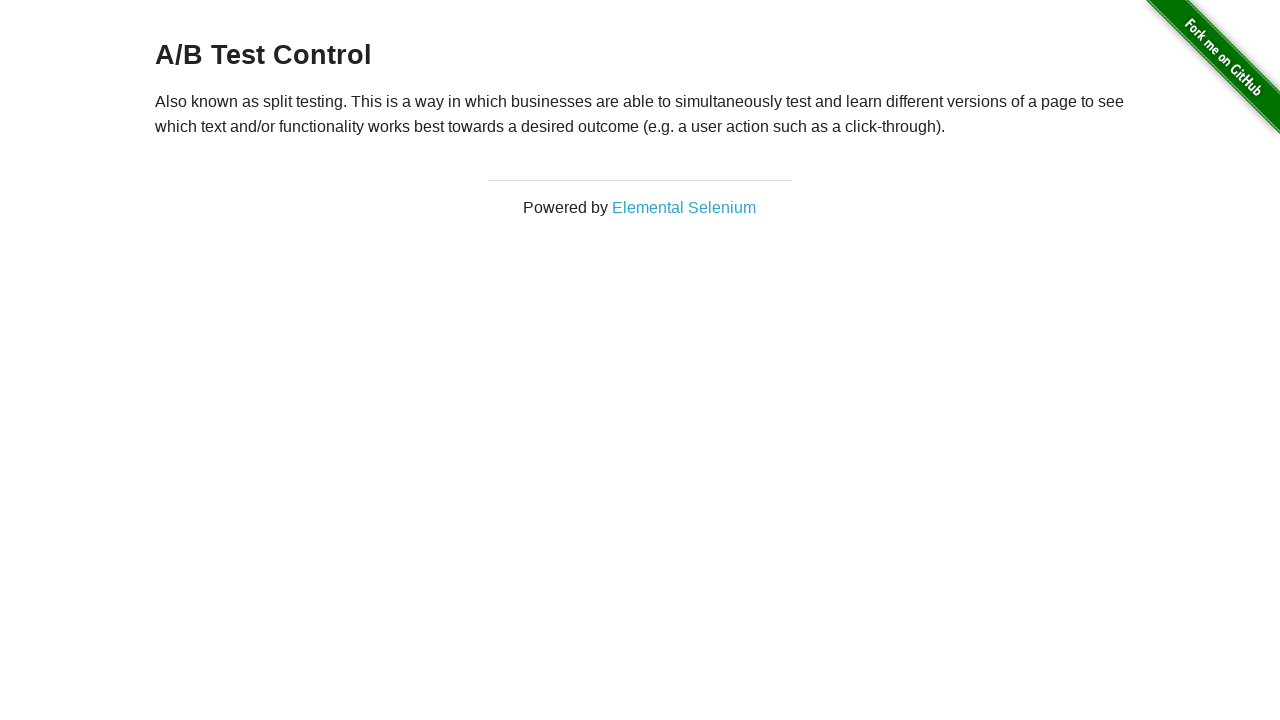

Retrieved initial heading text content
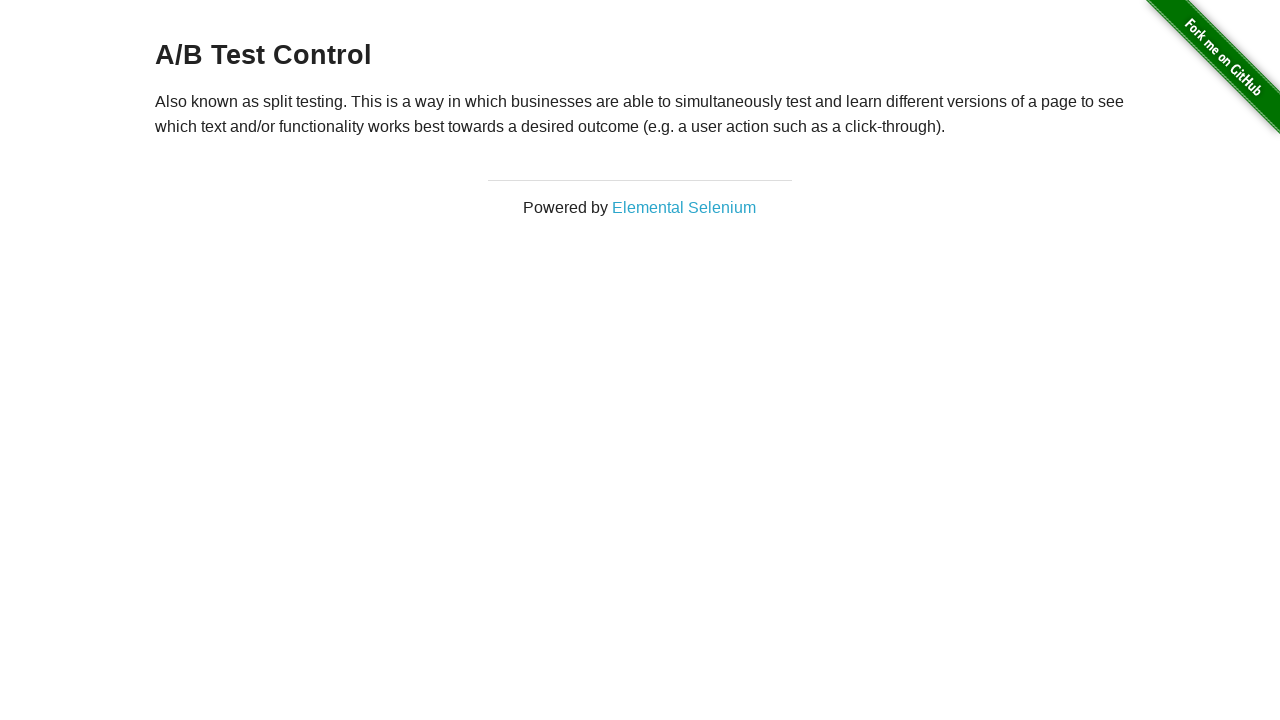

Verified initial heading starts with 'A/B Test'
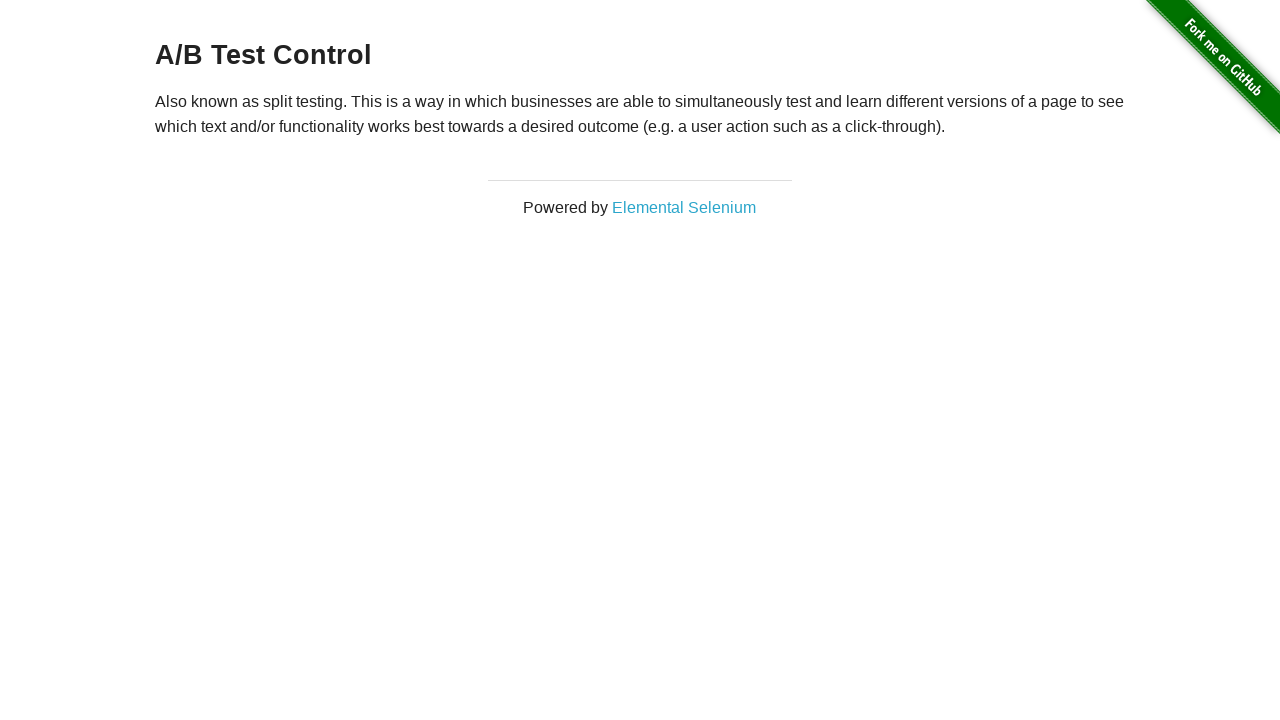

Added optimizelyOptOut cookie to context
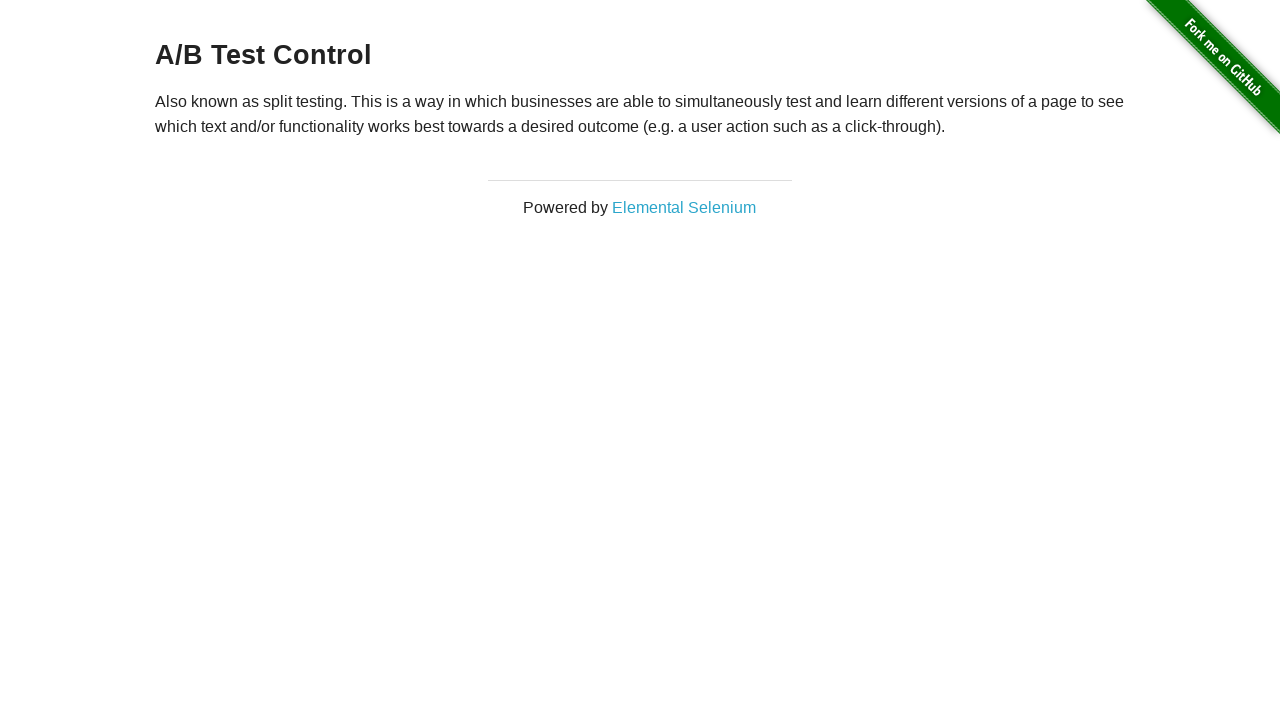

Reloaded the page to apply opt-out cookie
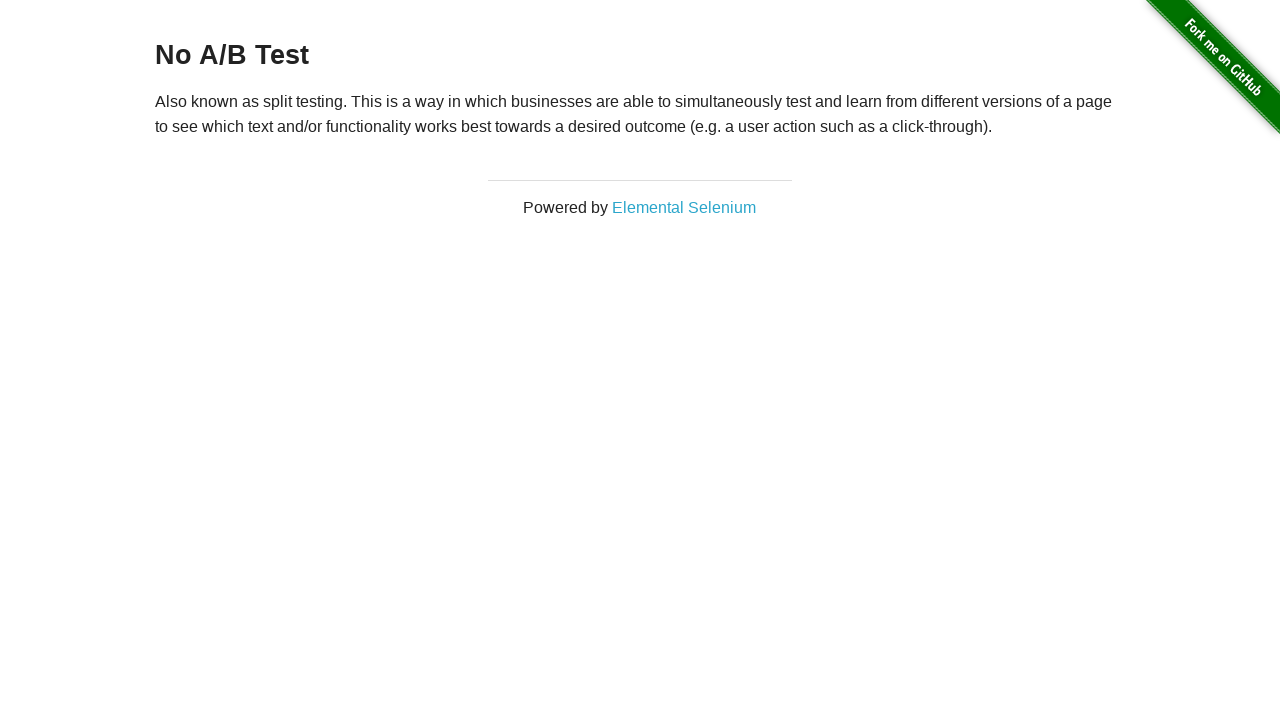

Waited for h3 heading element after page reload
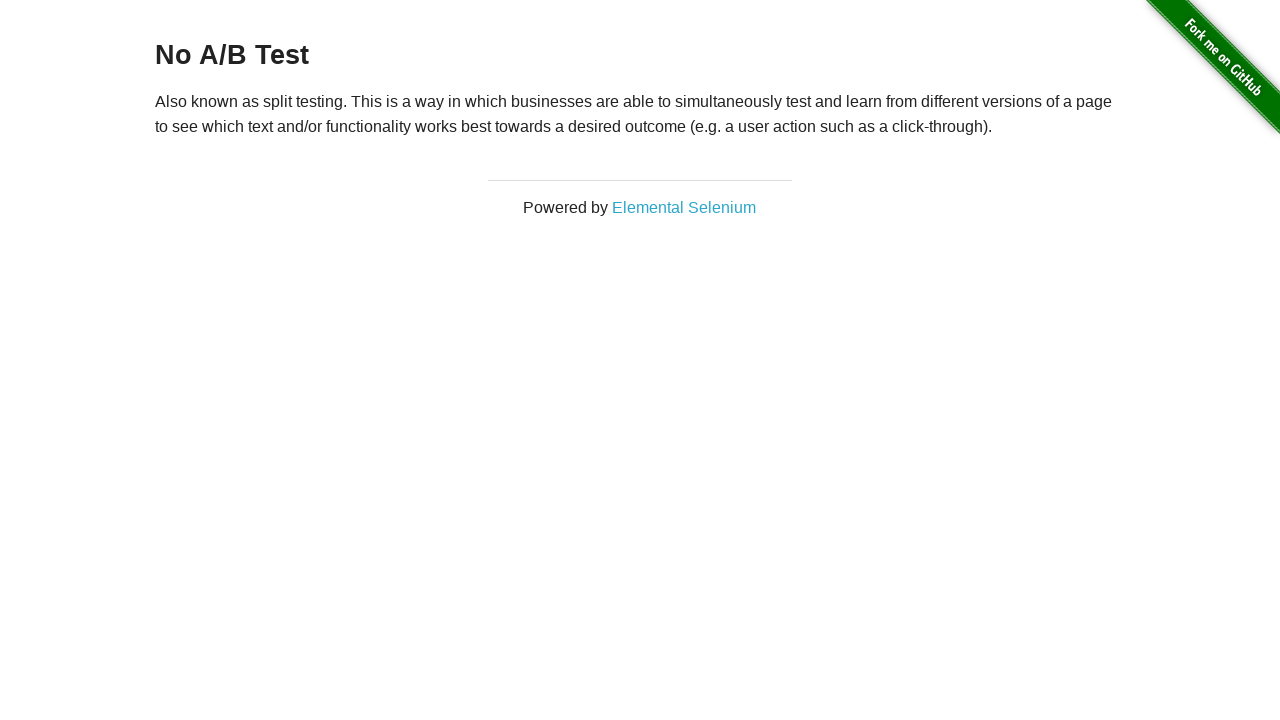

Verified heading changed to 'No A/B Test' after opt-out cookie applied
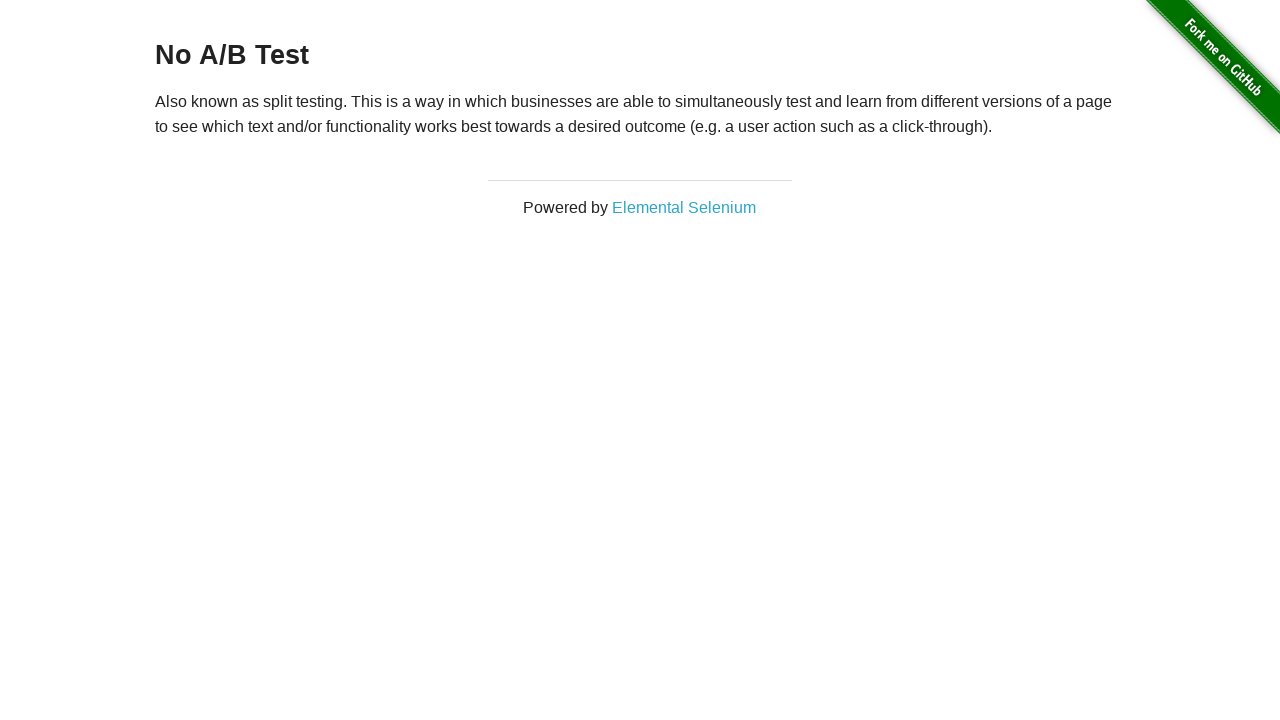

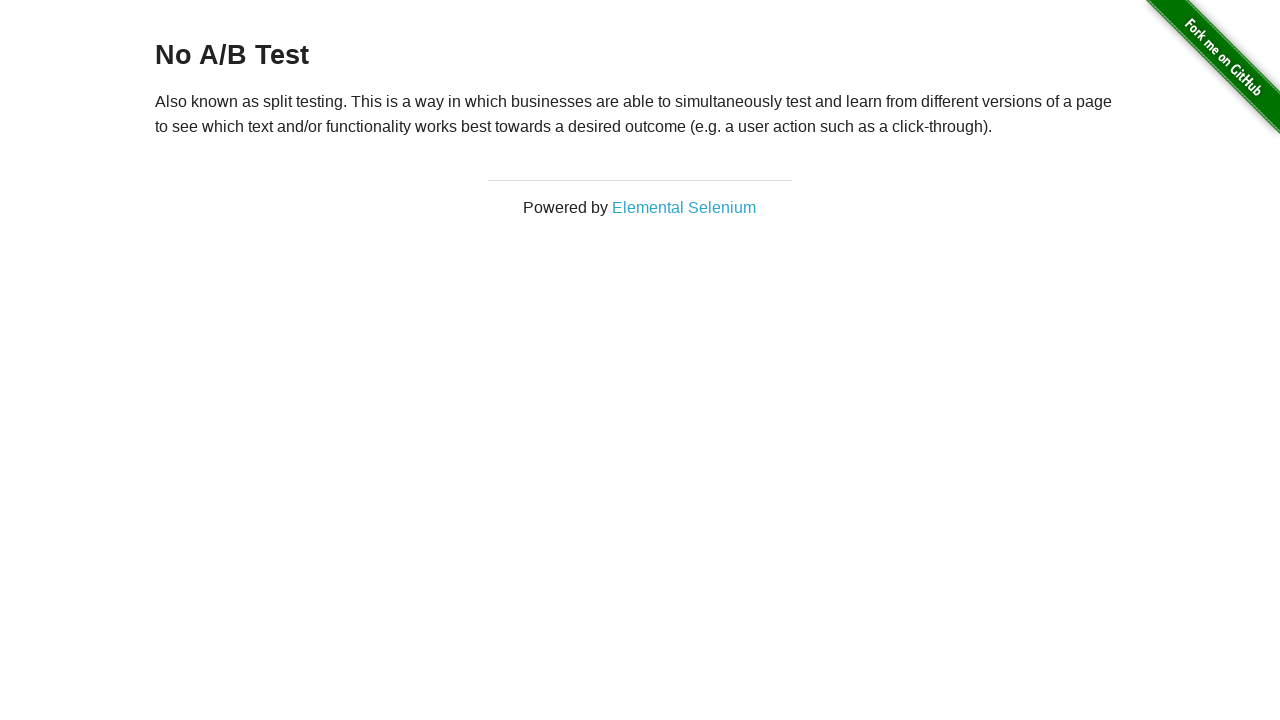